Tests alert handling functionality by triggering different alert types and interacting with them using accept and dismiss actions

Starting URL: https://rahulshettyacademy.com/AutomationPractice/

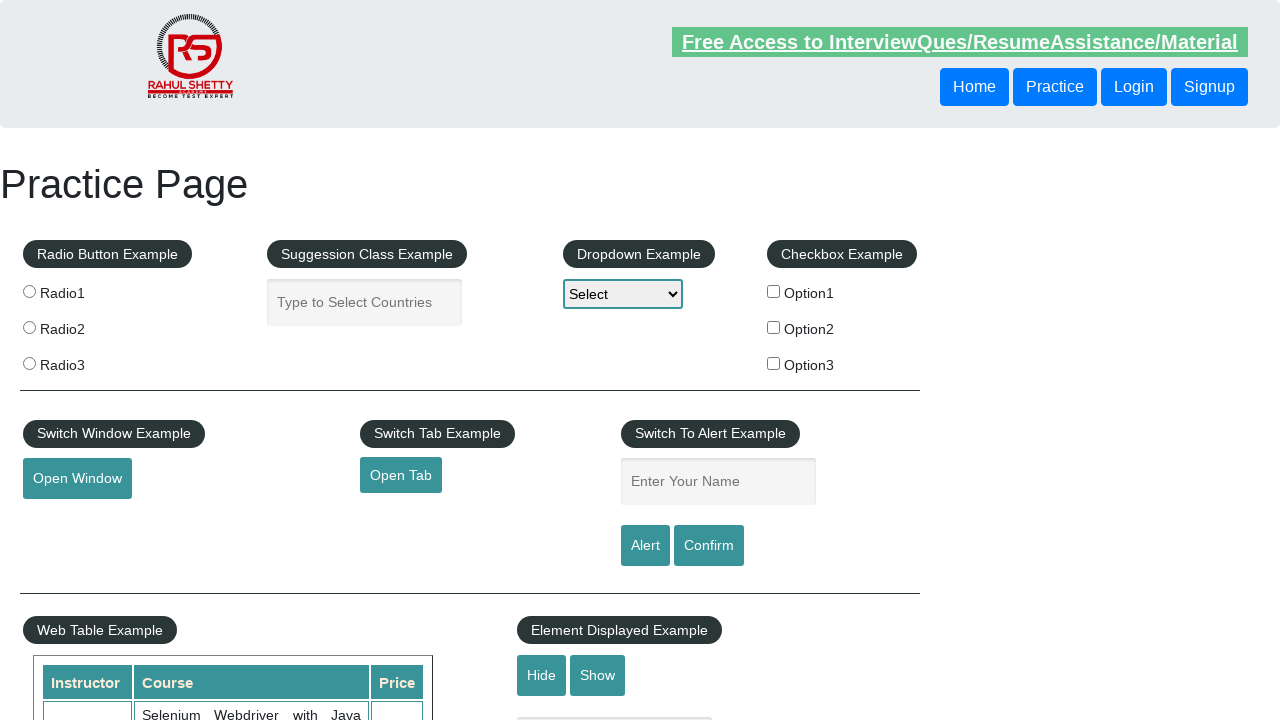

Filled name field with 'Aron Paul G. Braza' on #name
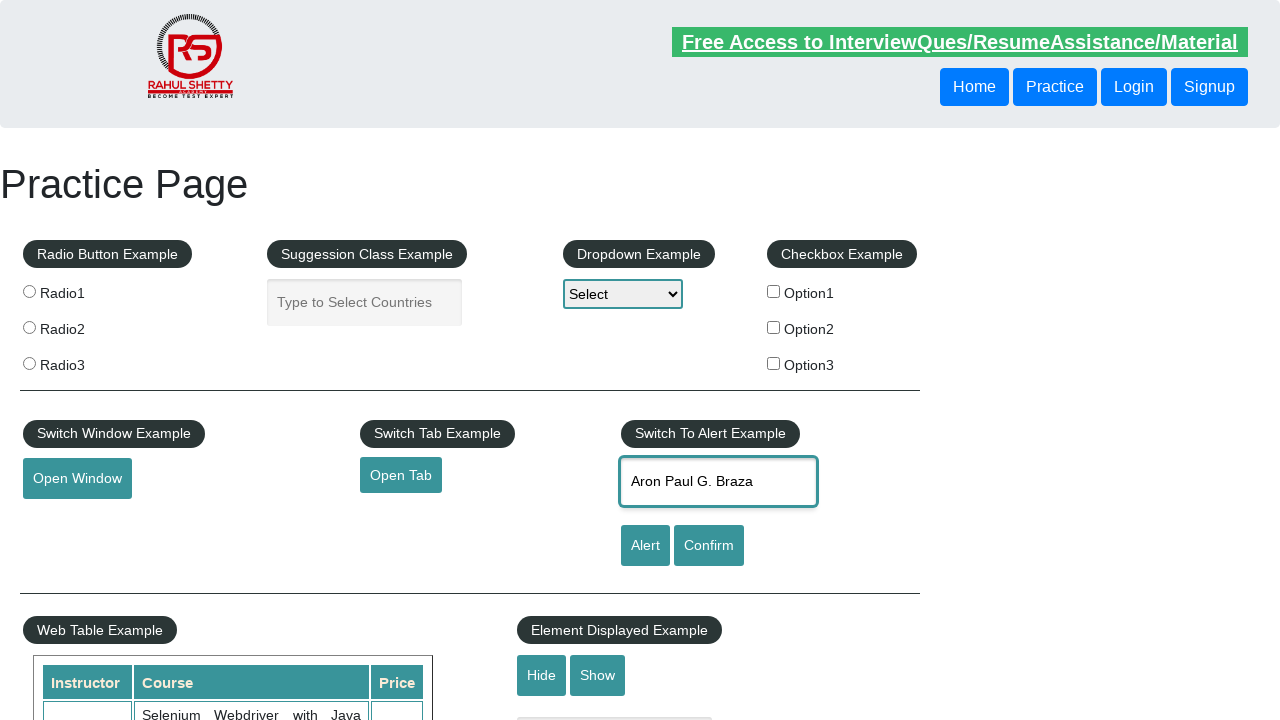

Clicked alert button to trigger alert at (645, 546) on #alertbtn
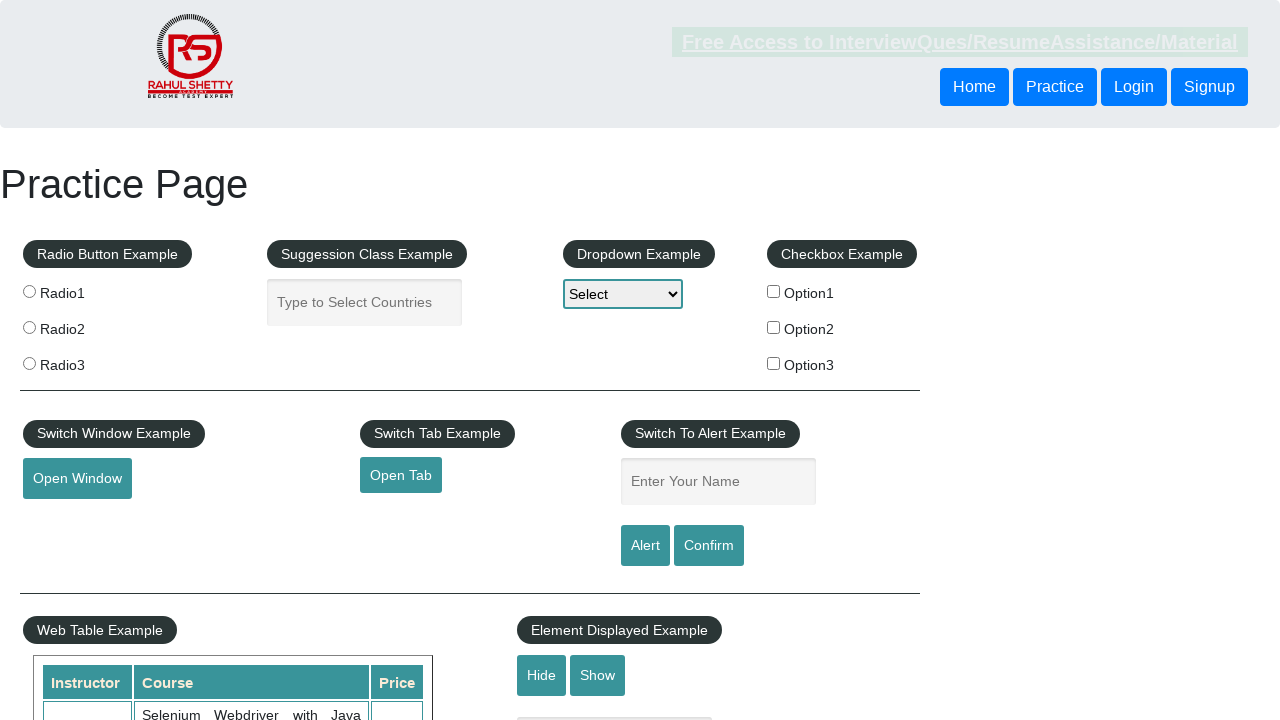

Set up dialog handler to accept alerts
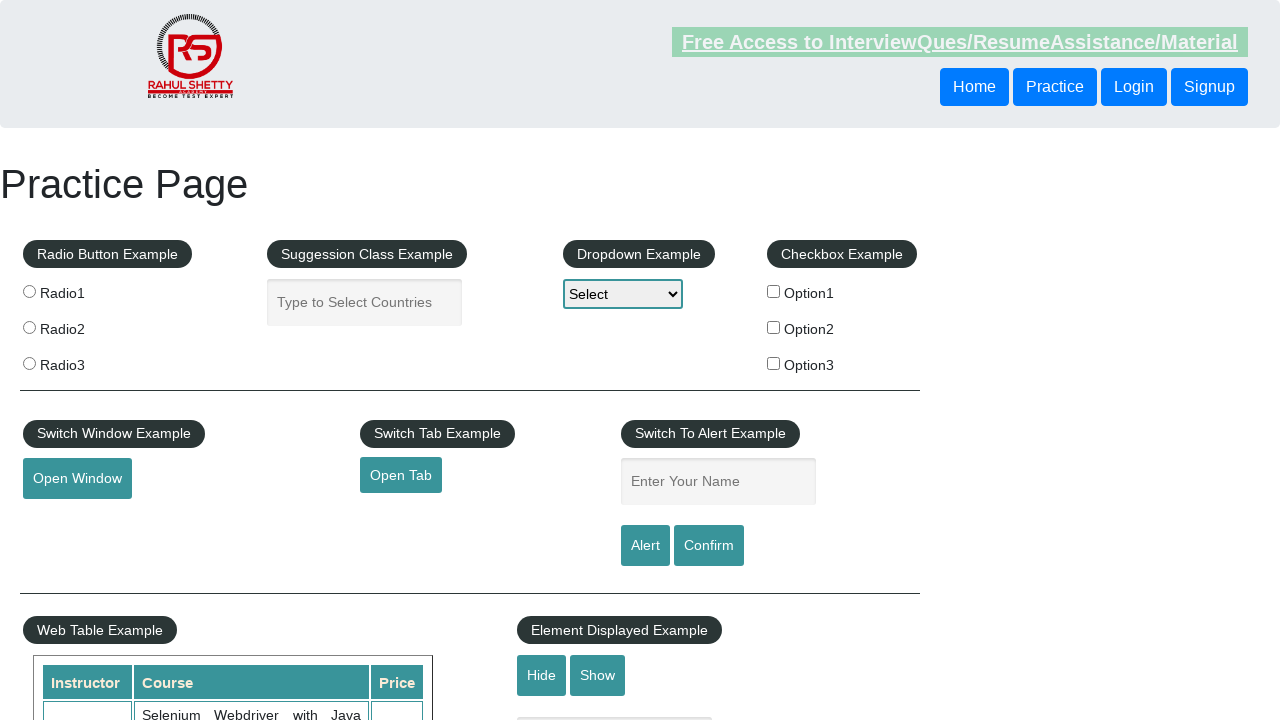

Clicked alert button and accepted the alert dialog at (645, 546) on #alertbtn
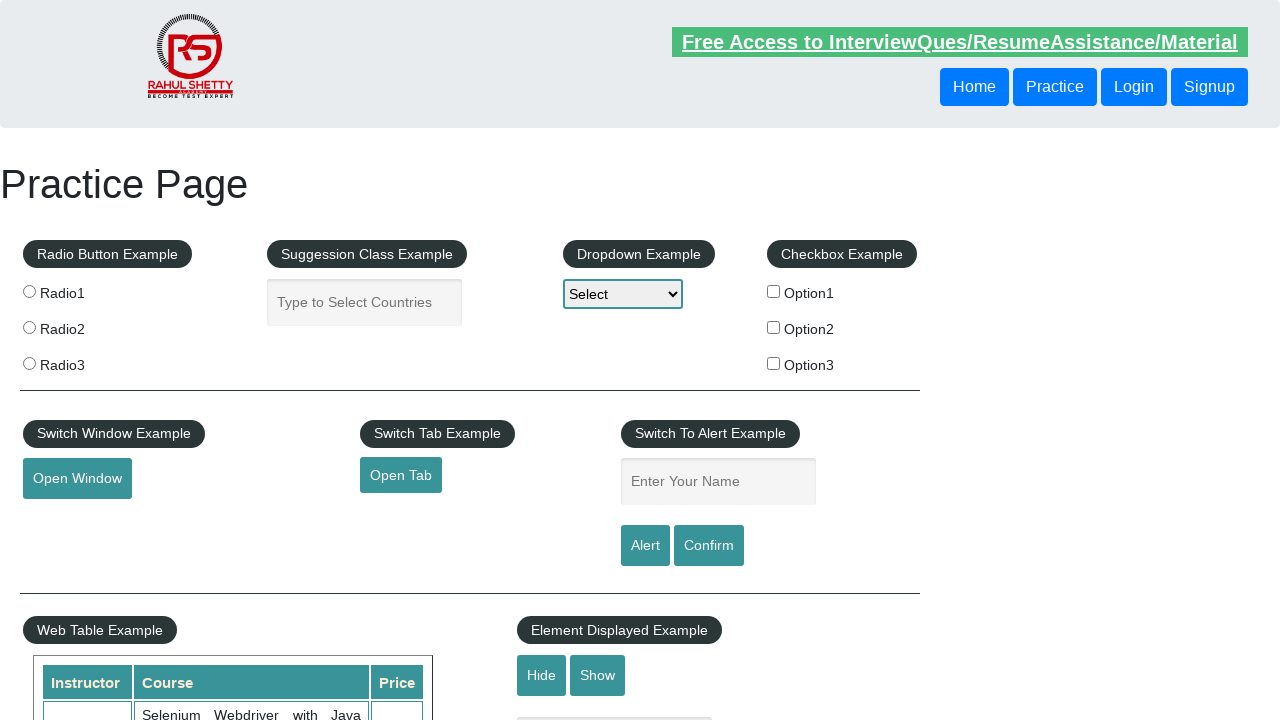

Cleared the name field on #name
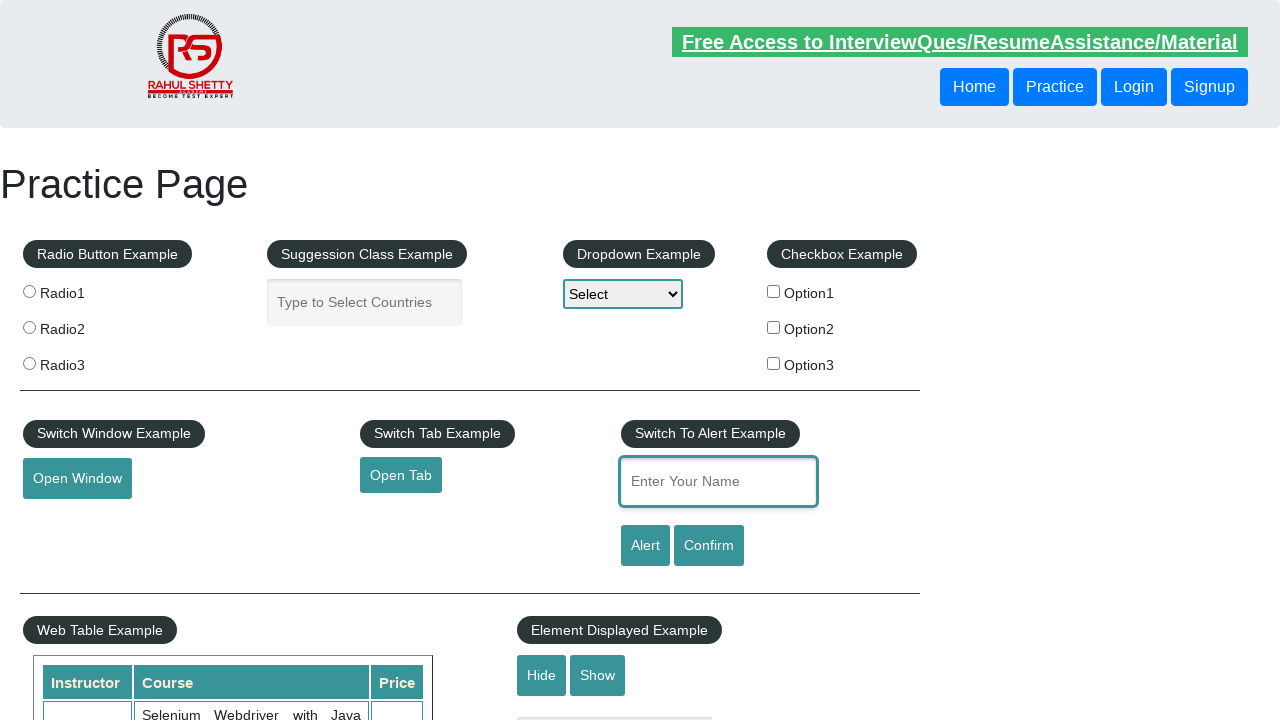

Filled name field with 'Aron Braza' on #name
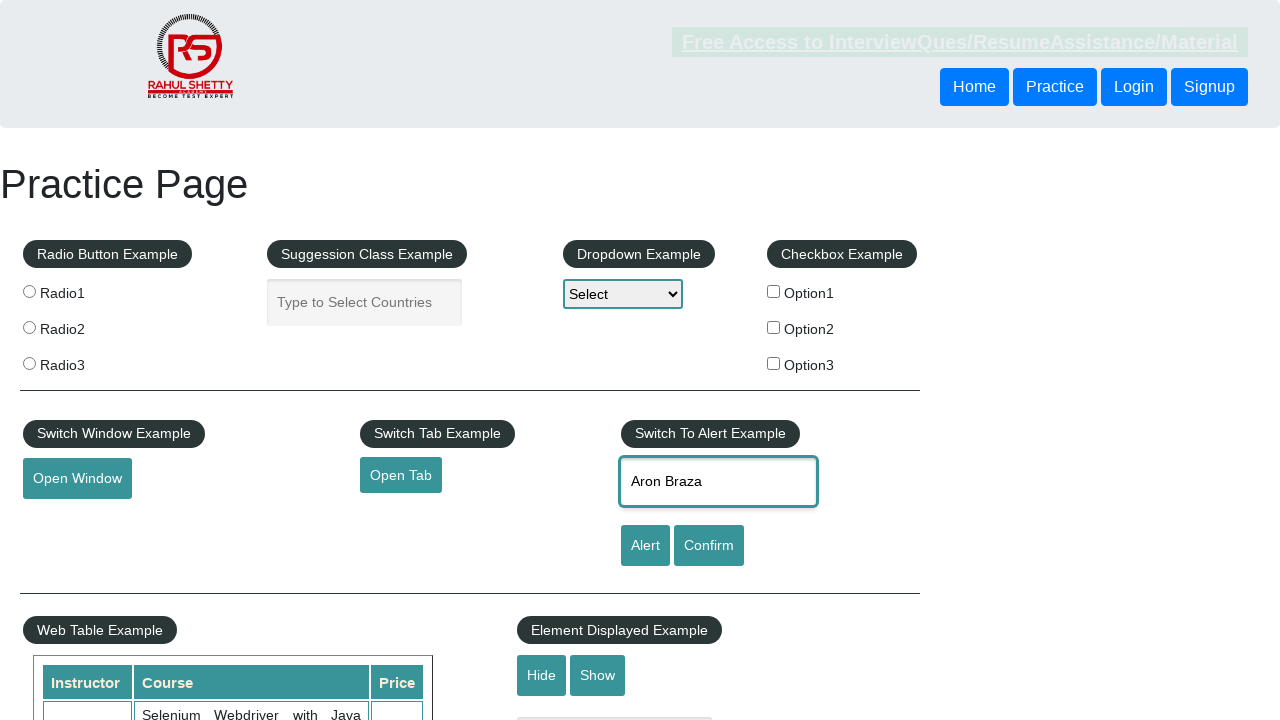

Clicked Confirm button to trigger confirm dialog at (709, 546) on input[value='Confirm']
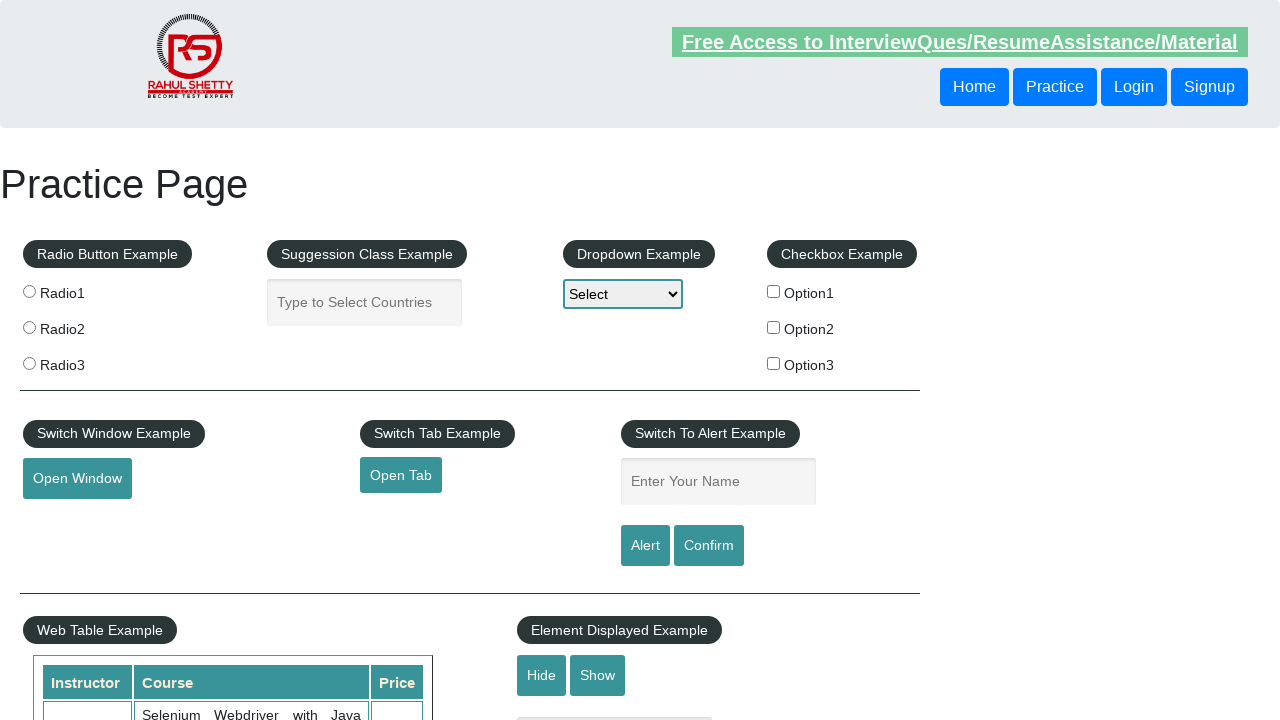

Set up dialog handler to dismiss confirm dialogs
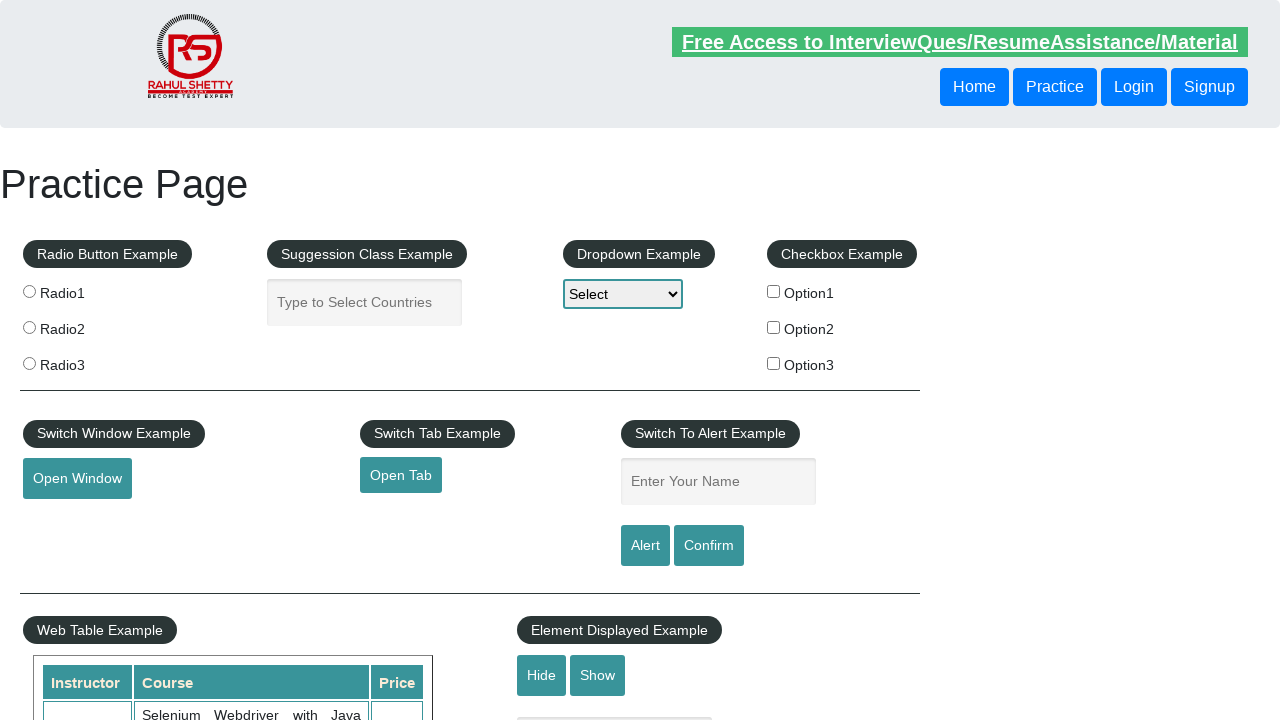

Clicked Confirm button and dismissed the confirm dialog at (709, 546) on input[value='Confirm']
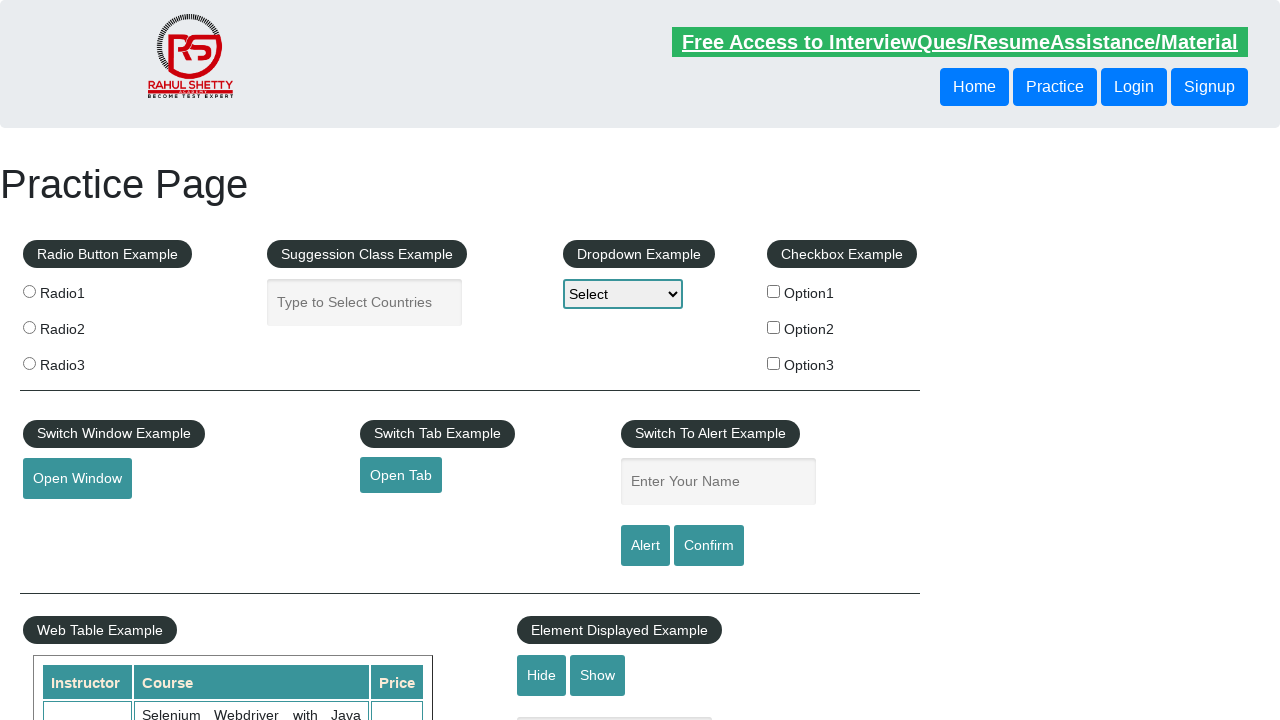

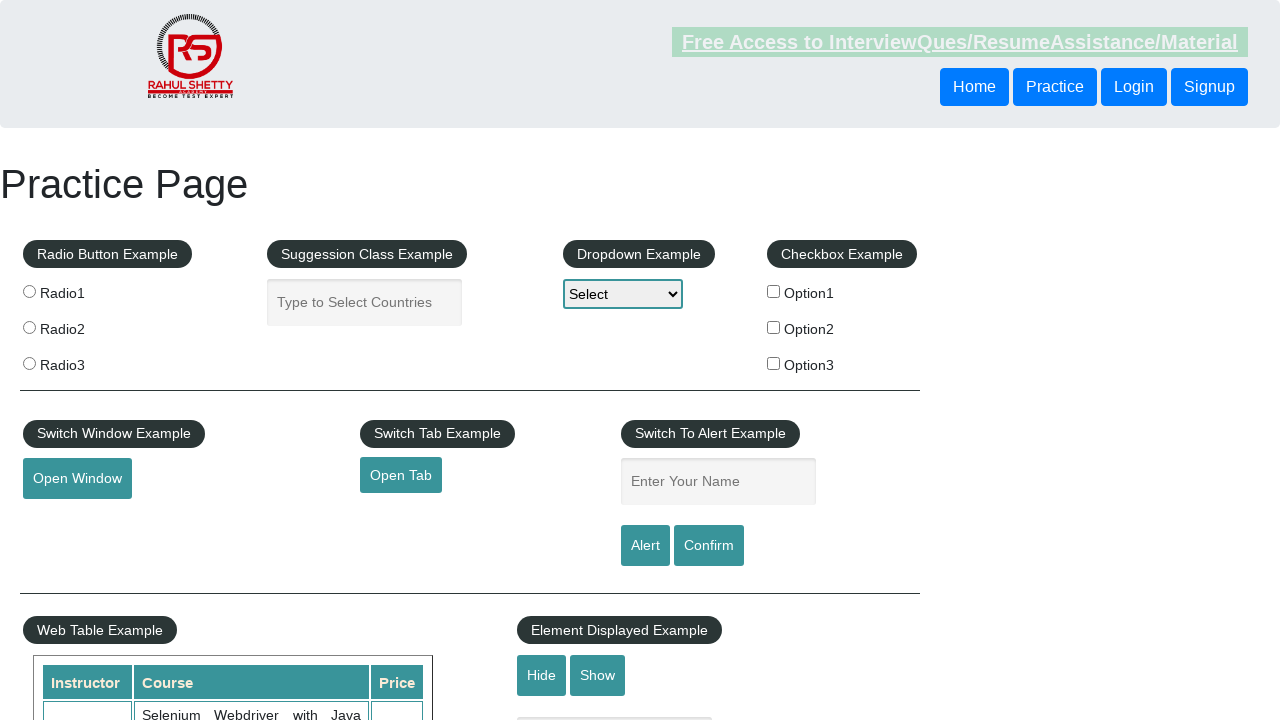